Tests a registration form by filling first name and last name fields using JavaScript execution, scrolling the page, selecting a language from a multi-select dropdown, and refreshing the page.

Starting URL: http://demo.automationtesting.in/Register.html

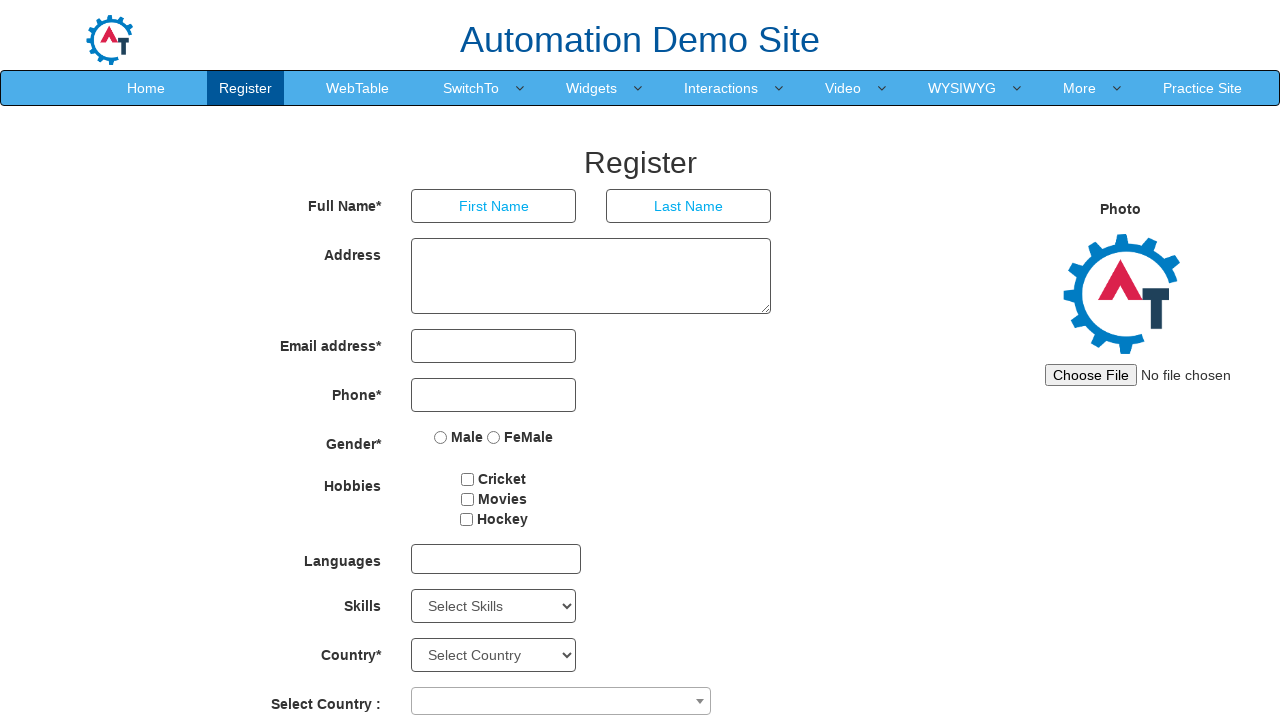

Executed JavaScript alert to display welcome message
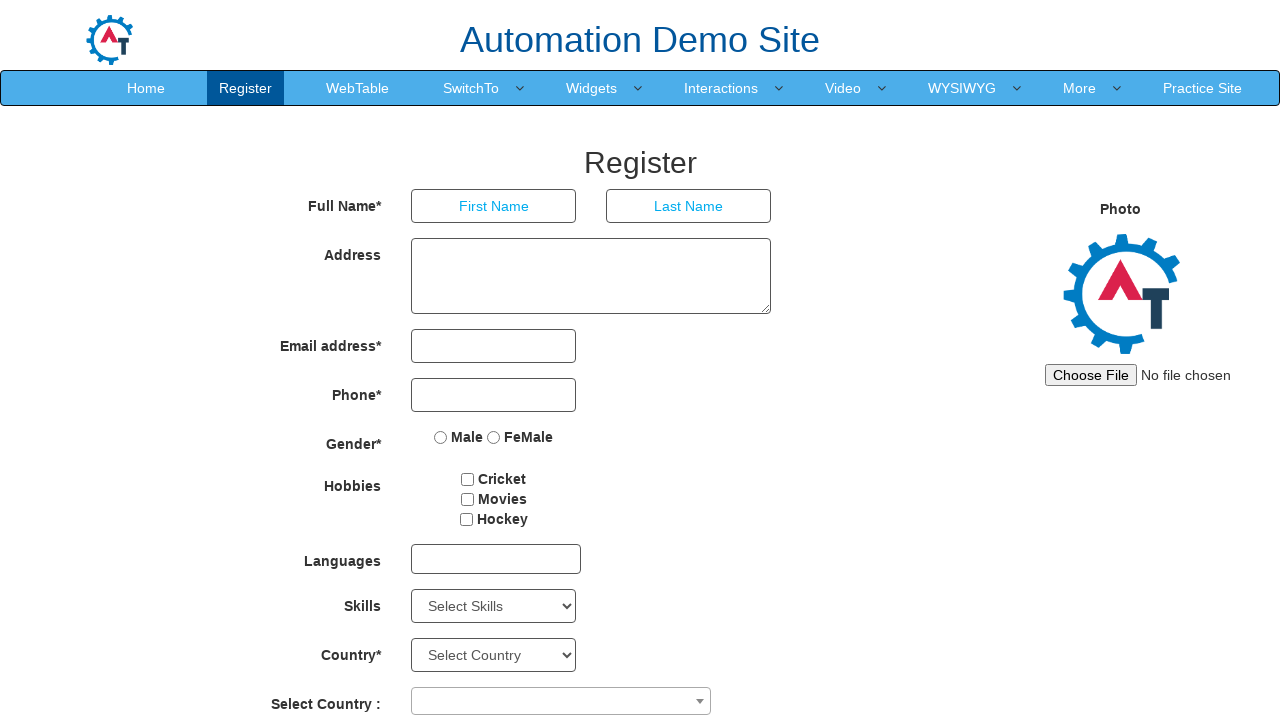

Set up dialog handler to accept alerts
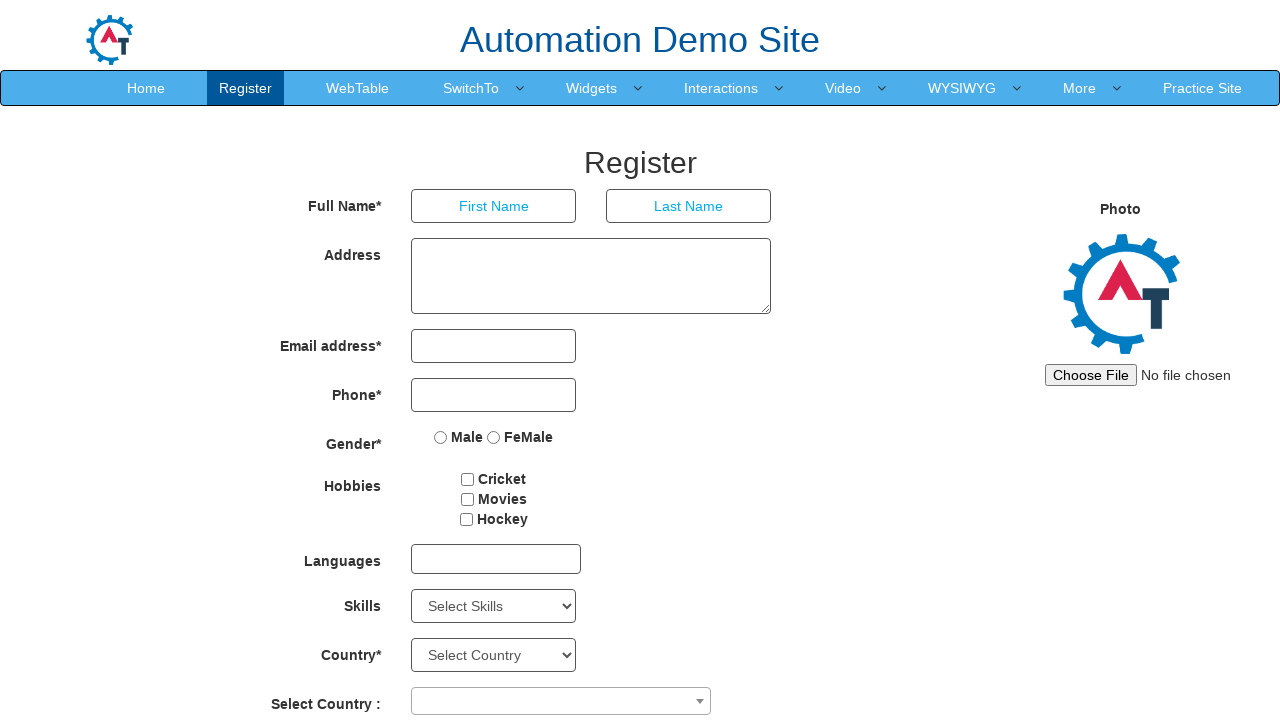

Waited 1 second for alert to appear
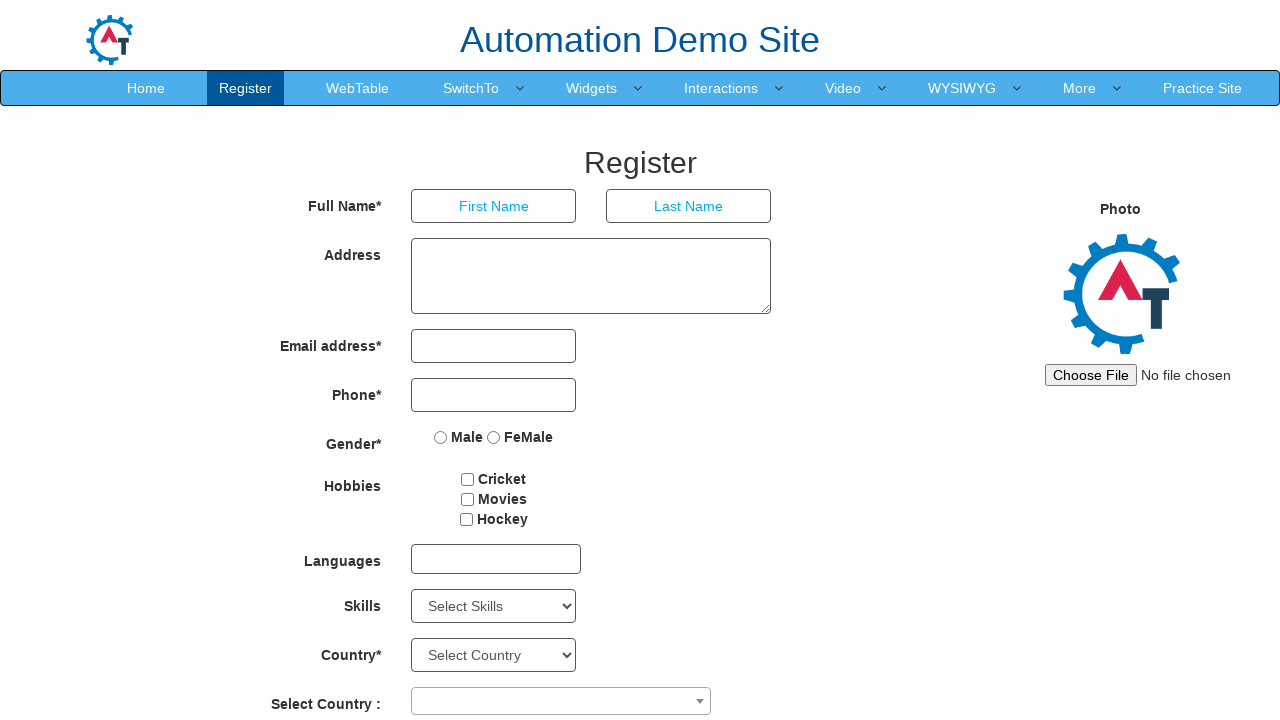

Filled first name field with 'Jones' using JavaScript execution on input[ng-model='FirstName']
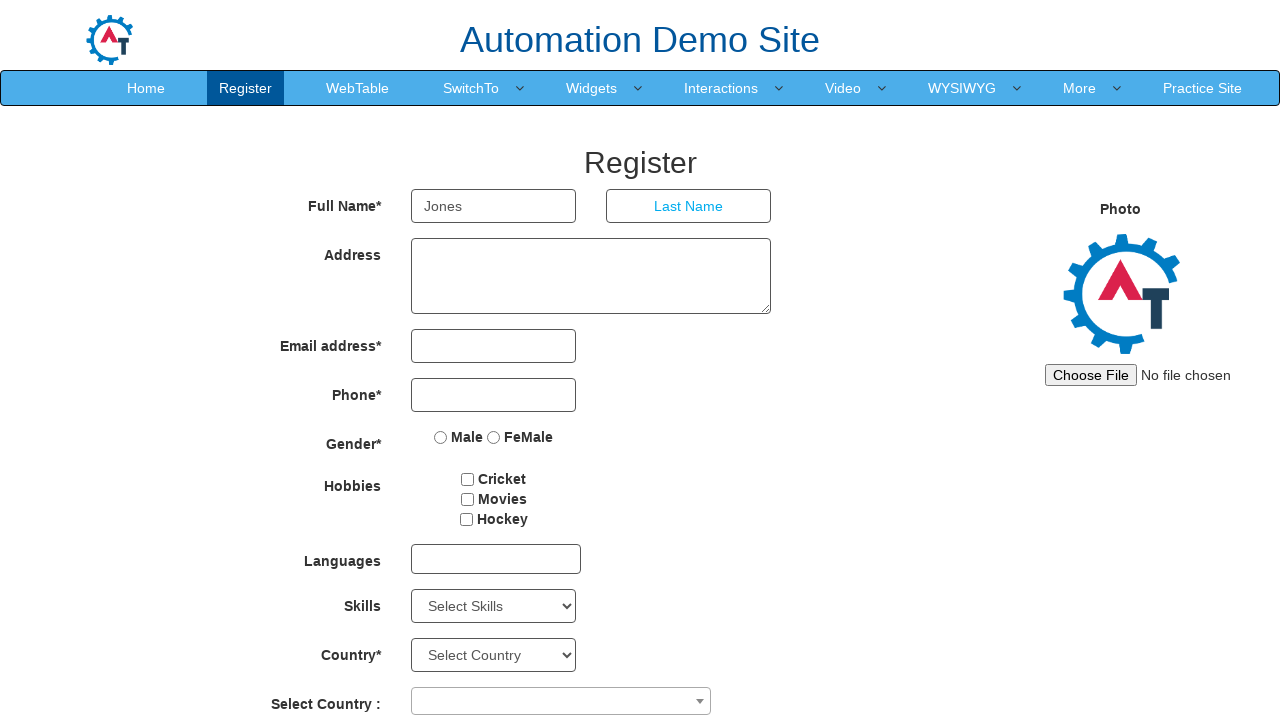

Filled last name field with 'Smith' using JavaScript execution on input[ng-model='LastName']
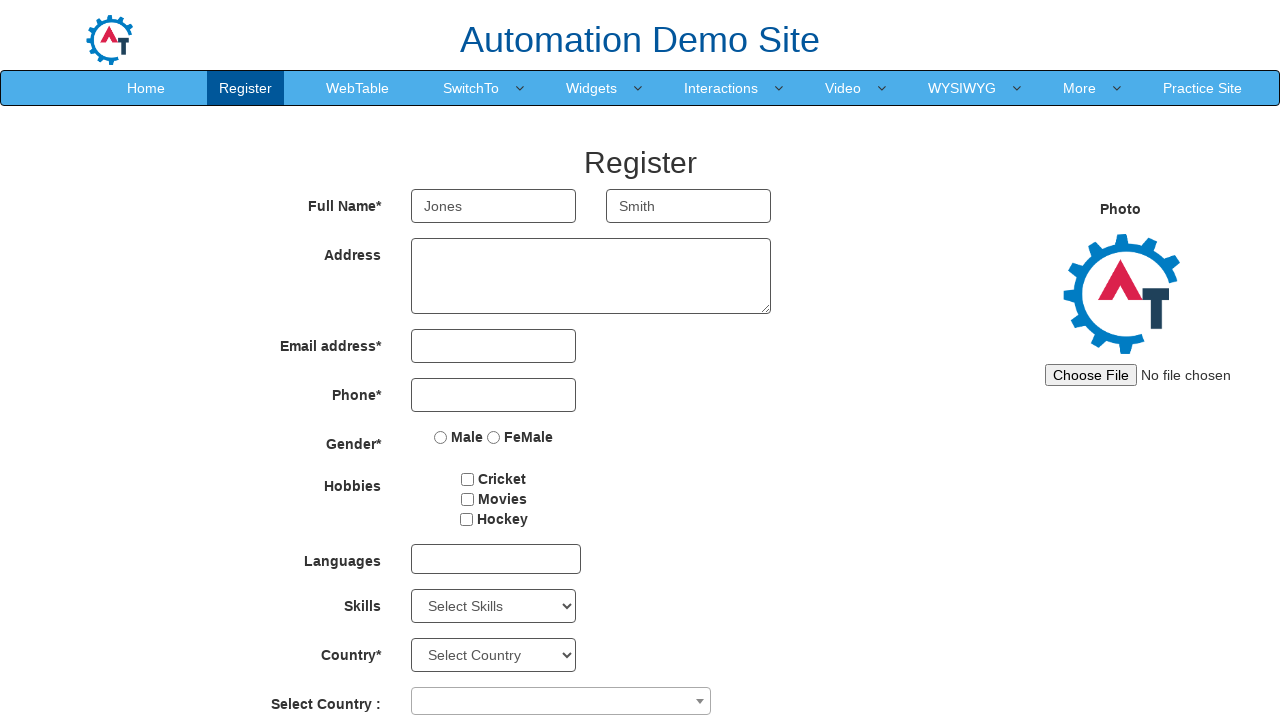

Scrolled down the page by 600 pixels
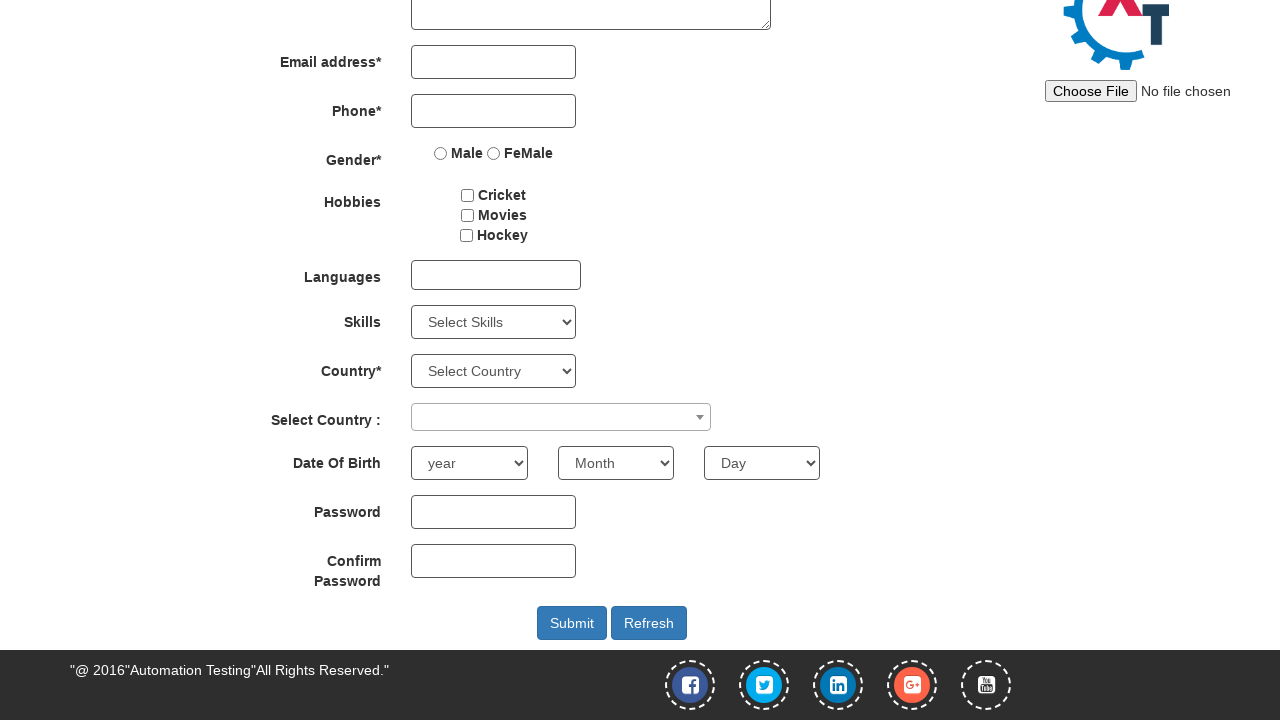

Clicked on language multi-select dropdown at (496, 275) on #msdd
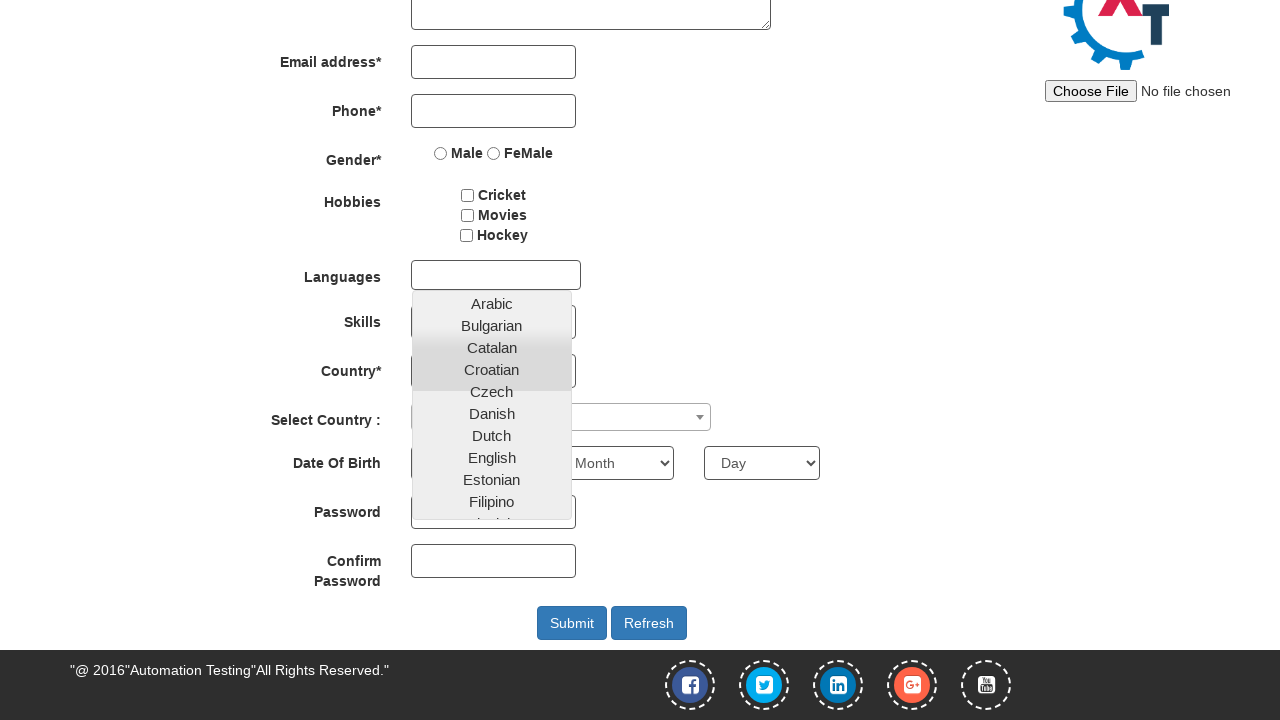

Waited 500ms for dropdown to open
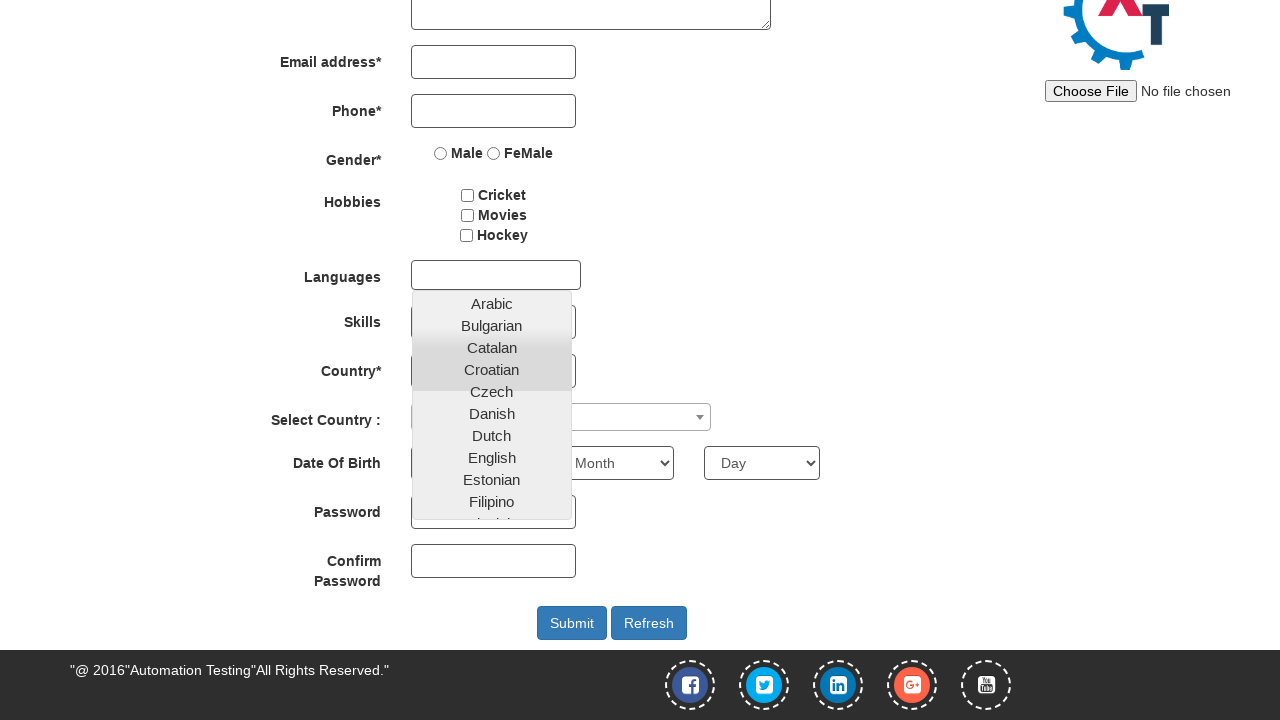

Located Thai option in the dropdown
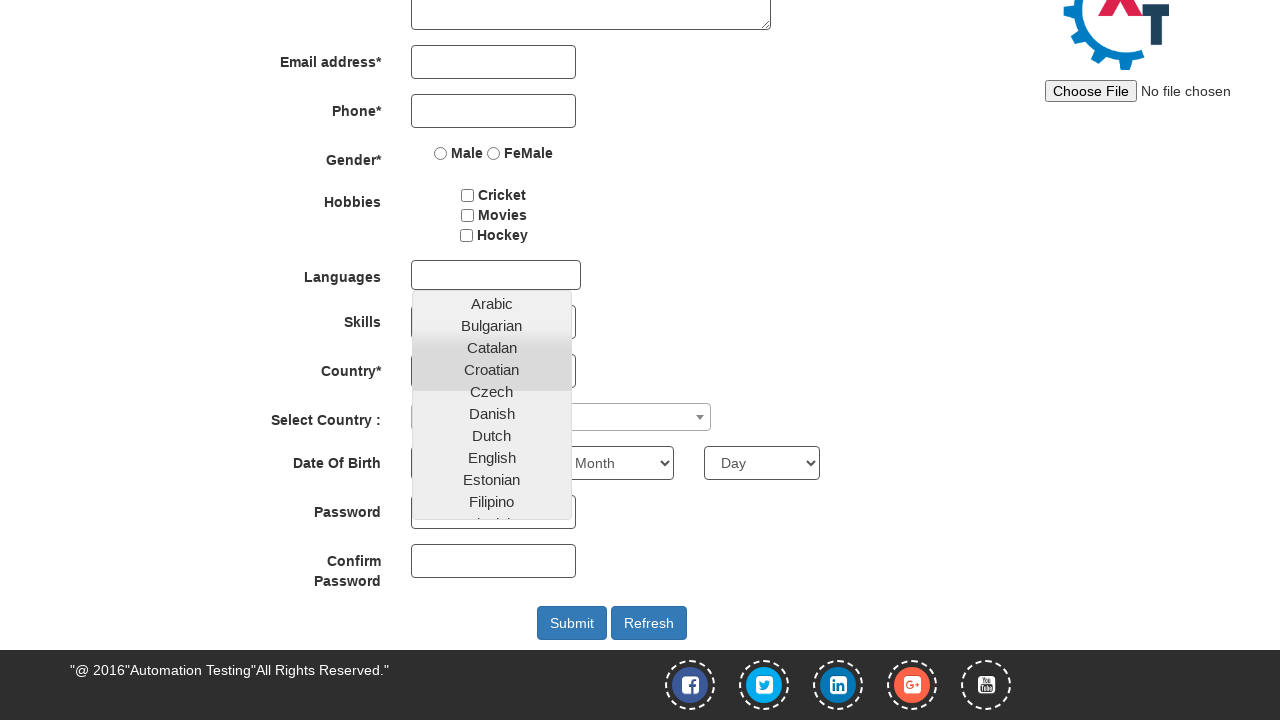

Scrolled Thai option into view
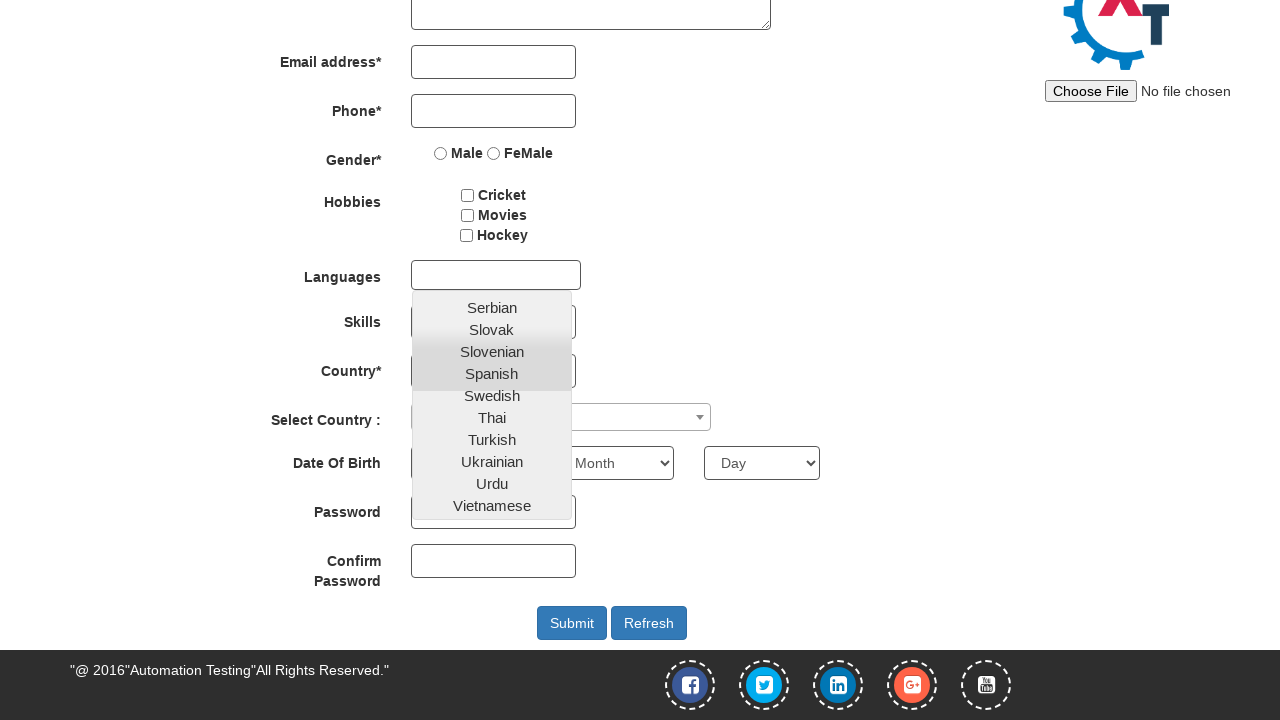

Selected Thai language from dropdown at (492, 417) on xpath=//li/a[contains(text(), 'Thai')]
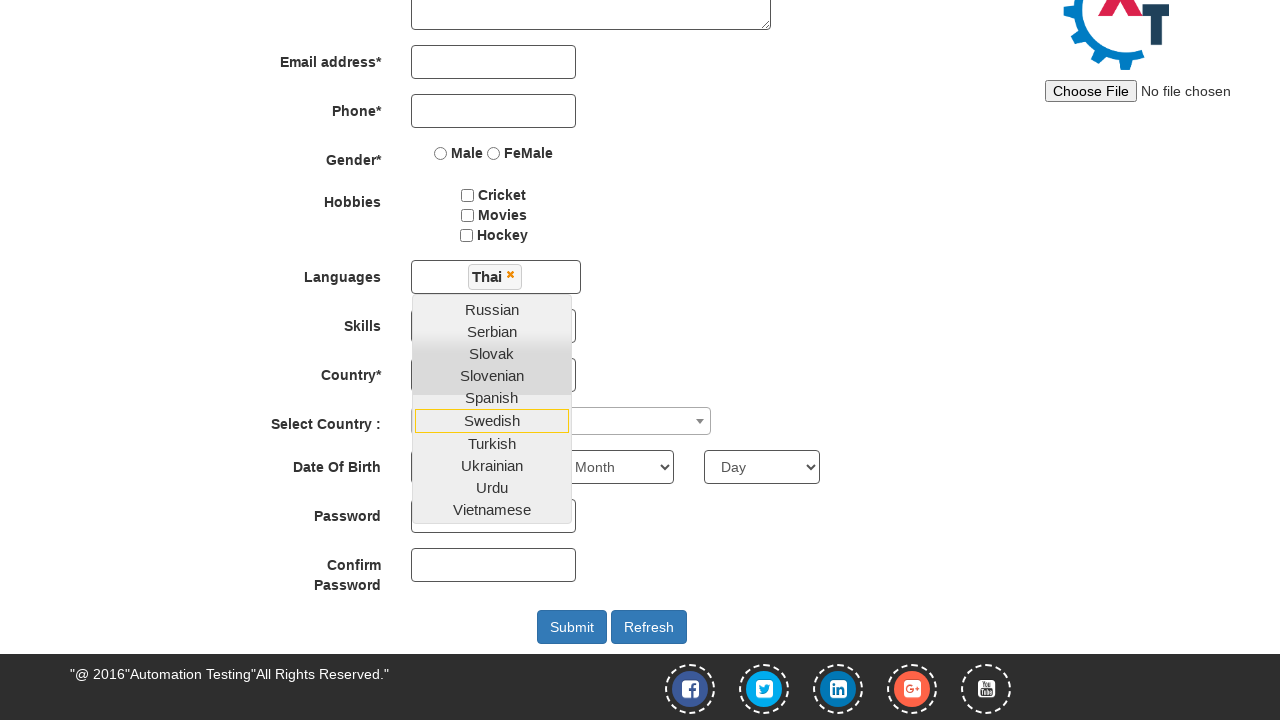

Scrolled back up the page by 600 pixels
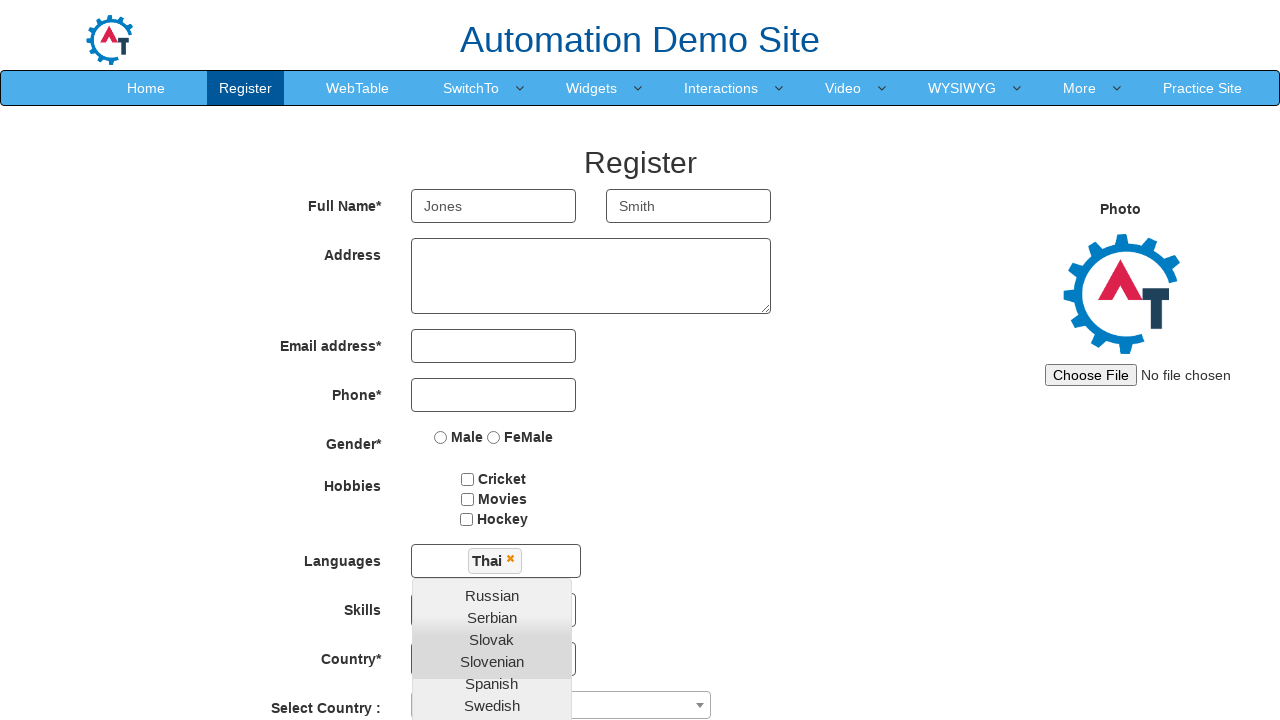

Refreshed the page
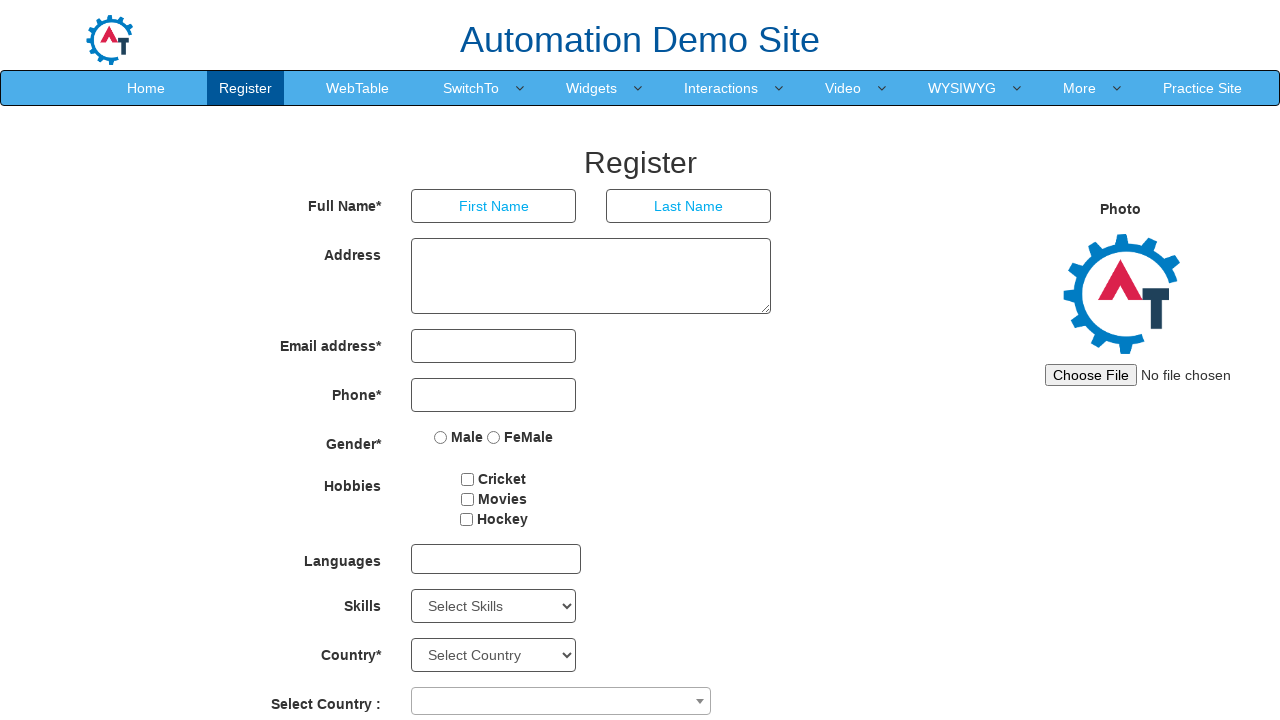

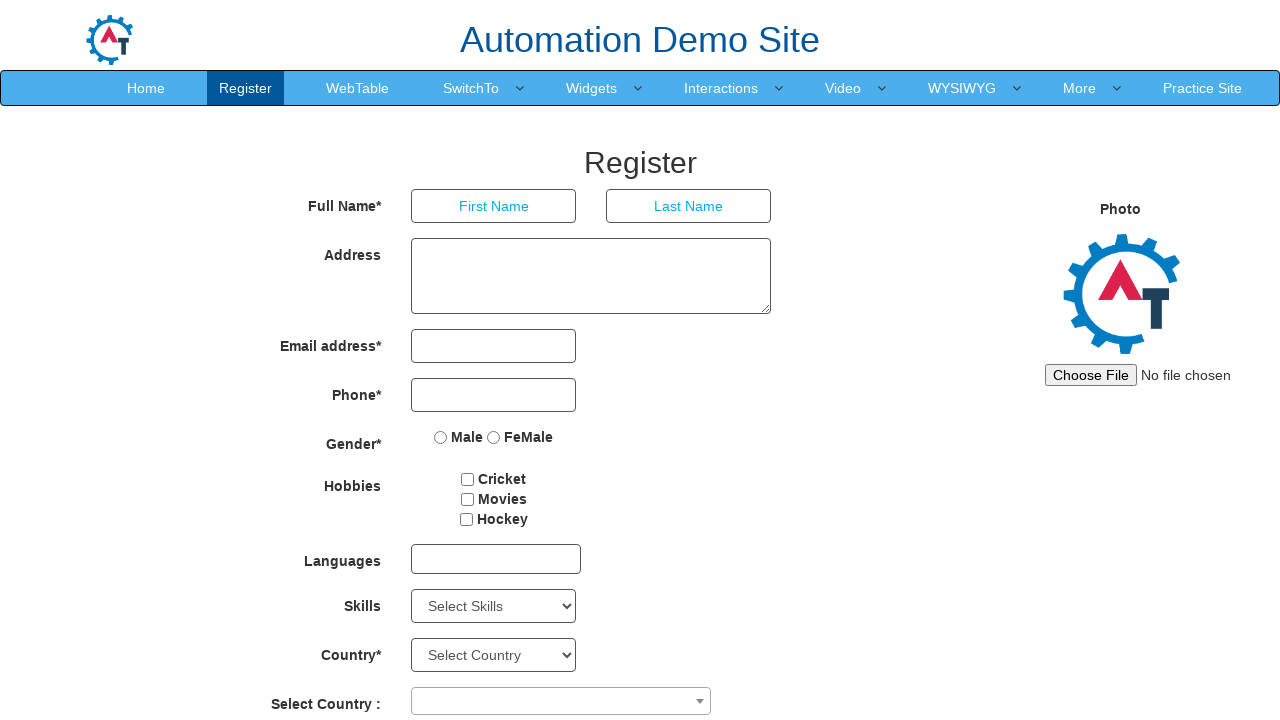